Tests copy and paste functionality by entering text in one field, selecting all, copying, and pasting into another field

Starting URL: http://sahitest.com/demo/label.htm

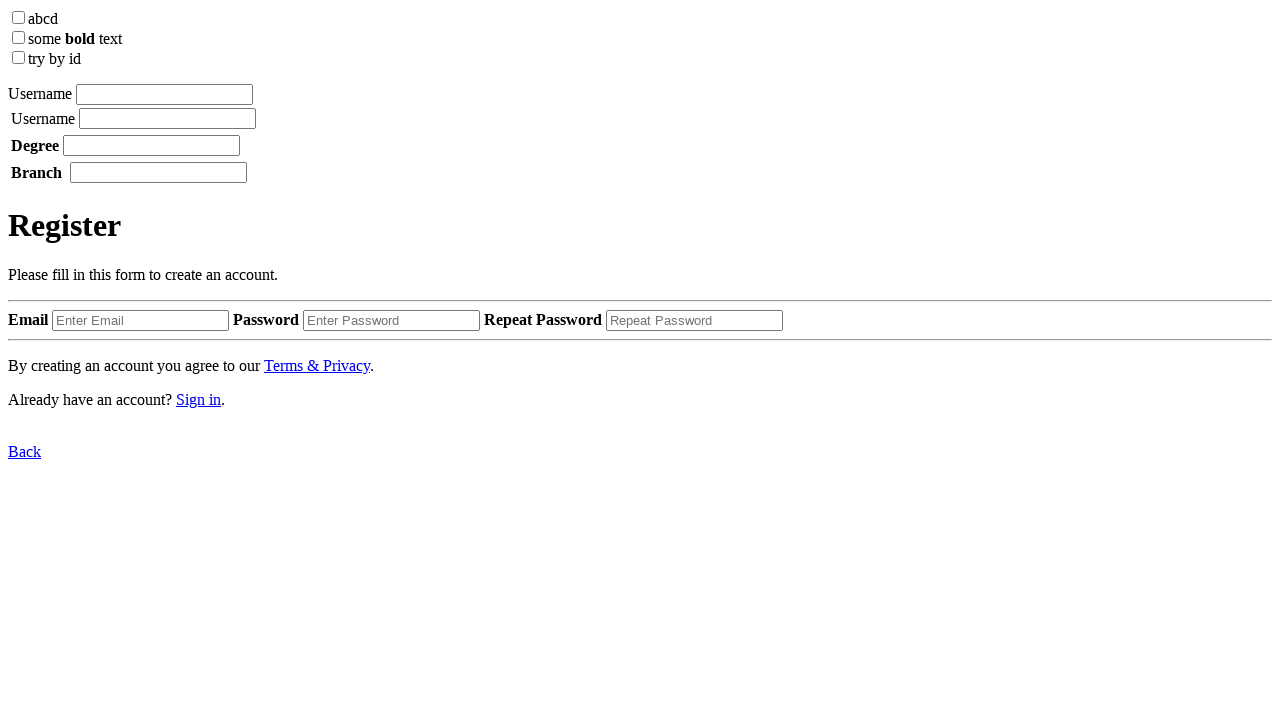

Located first input field using XPath
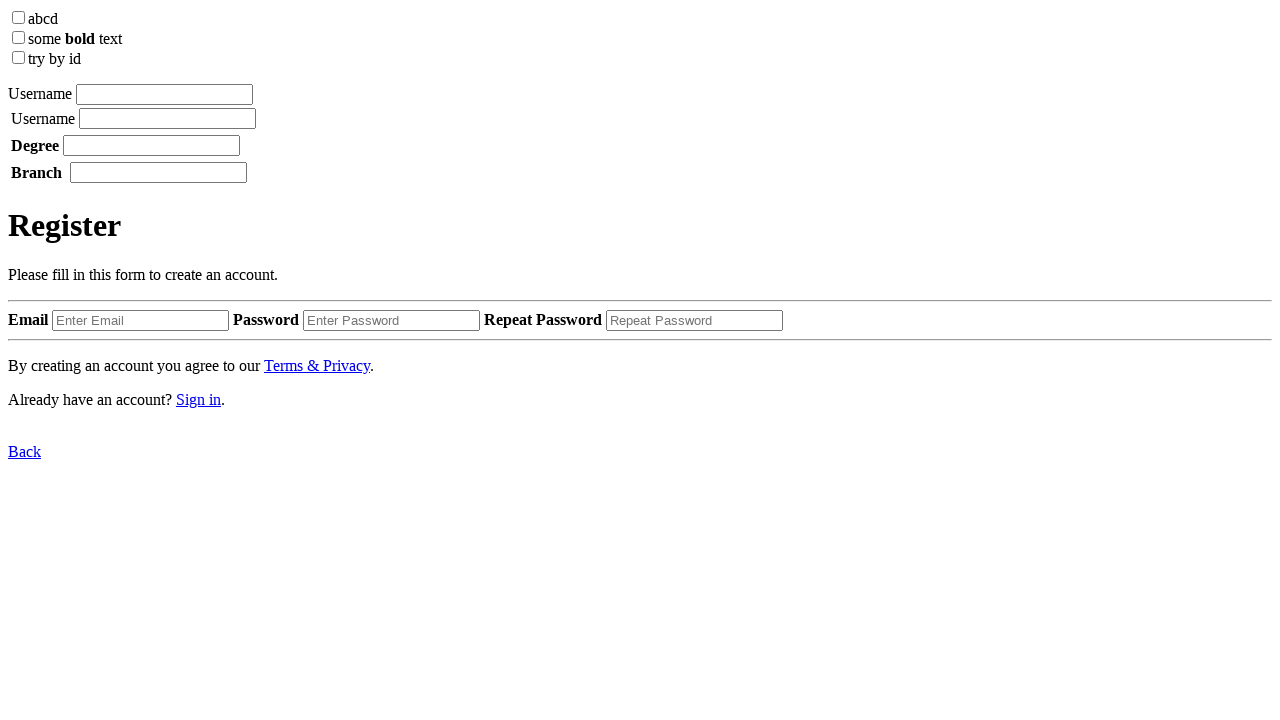

Located second input field using XPath
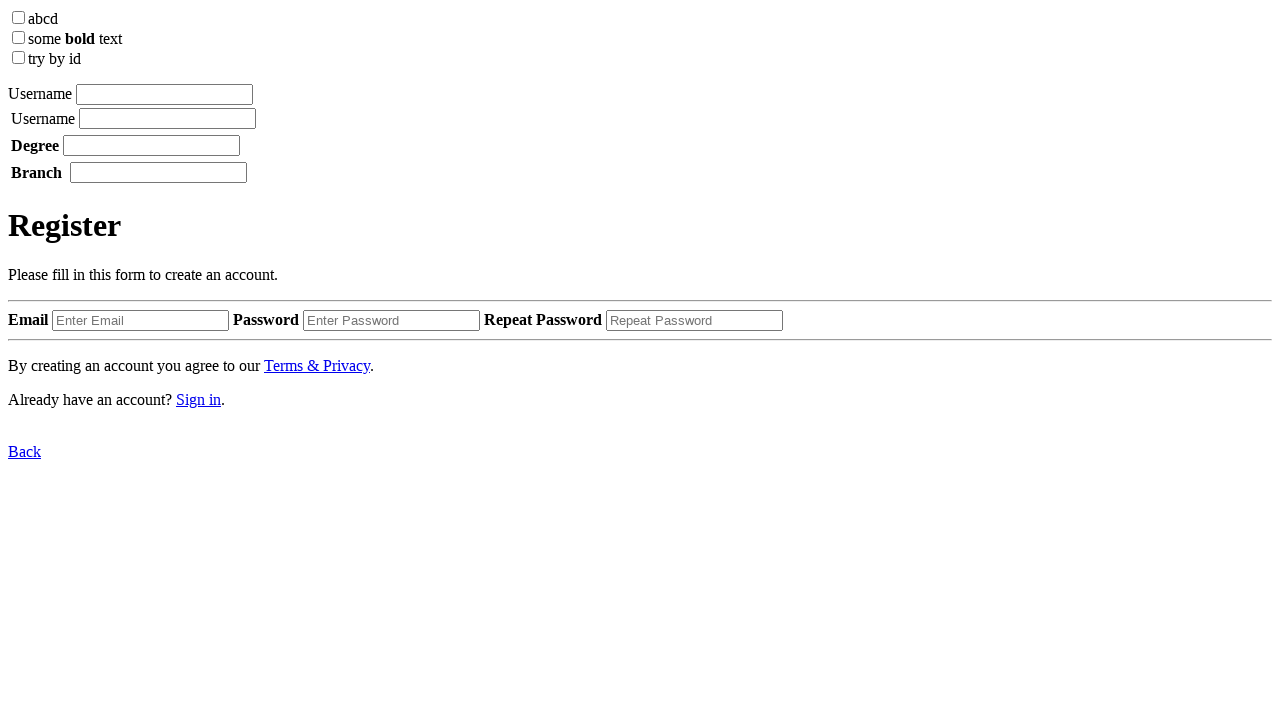

Filled first input field with 'xiaoming' on xpath=/html/body/label[1]/input
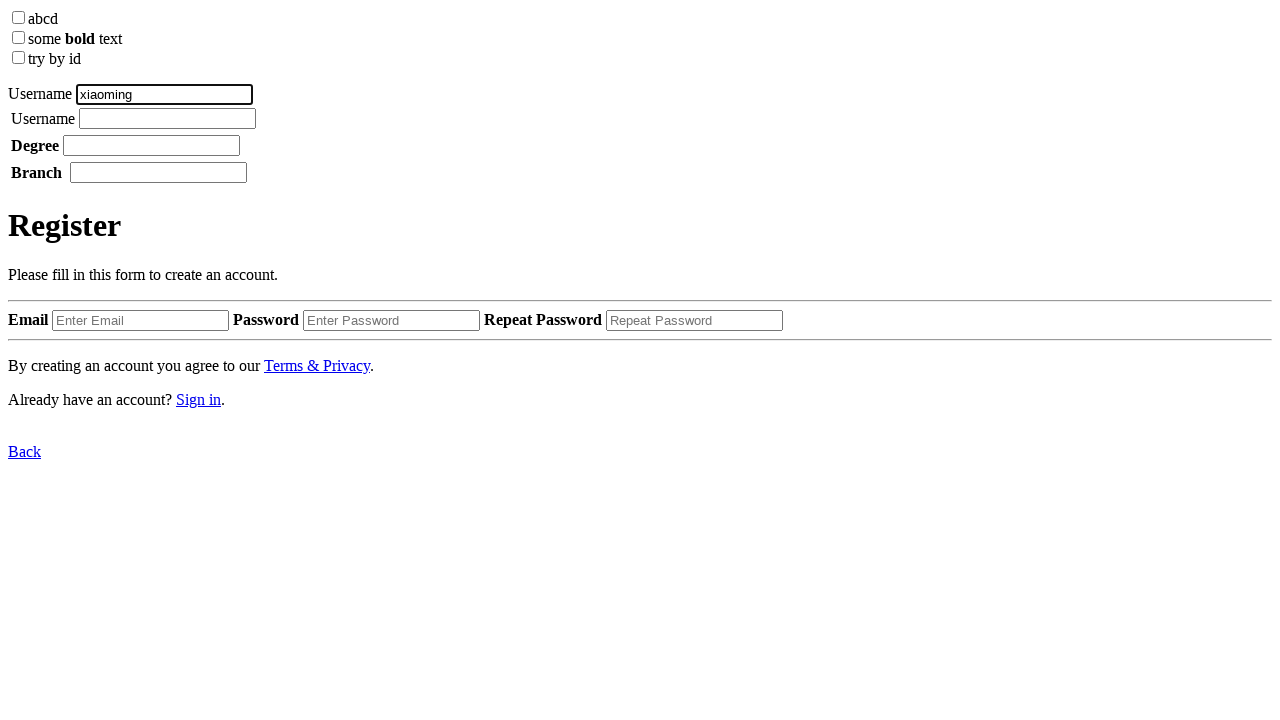

Clicked on first input field to focus at (164, 94) on xpath=/html/body/label[1]/input
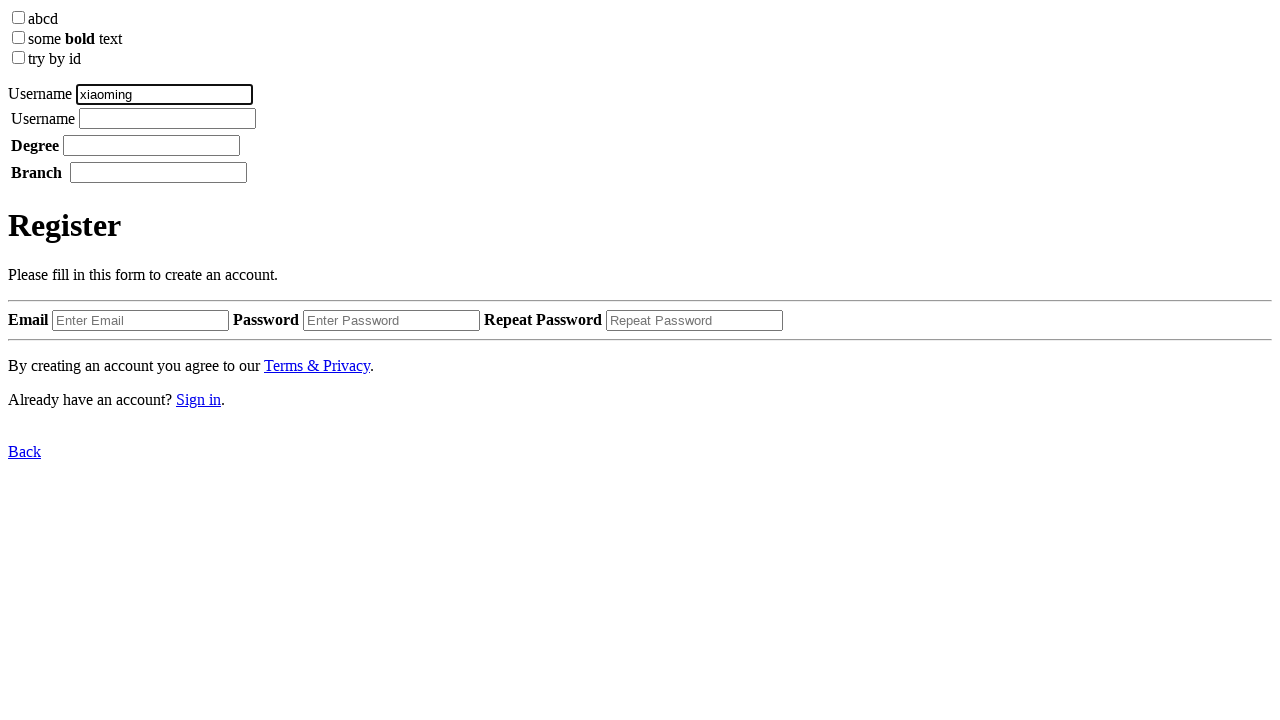

Selected all text in first field with Ctrl+A
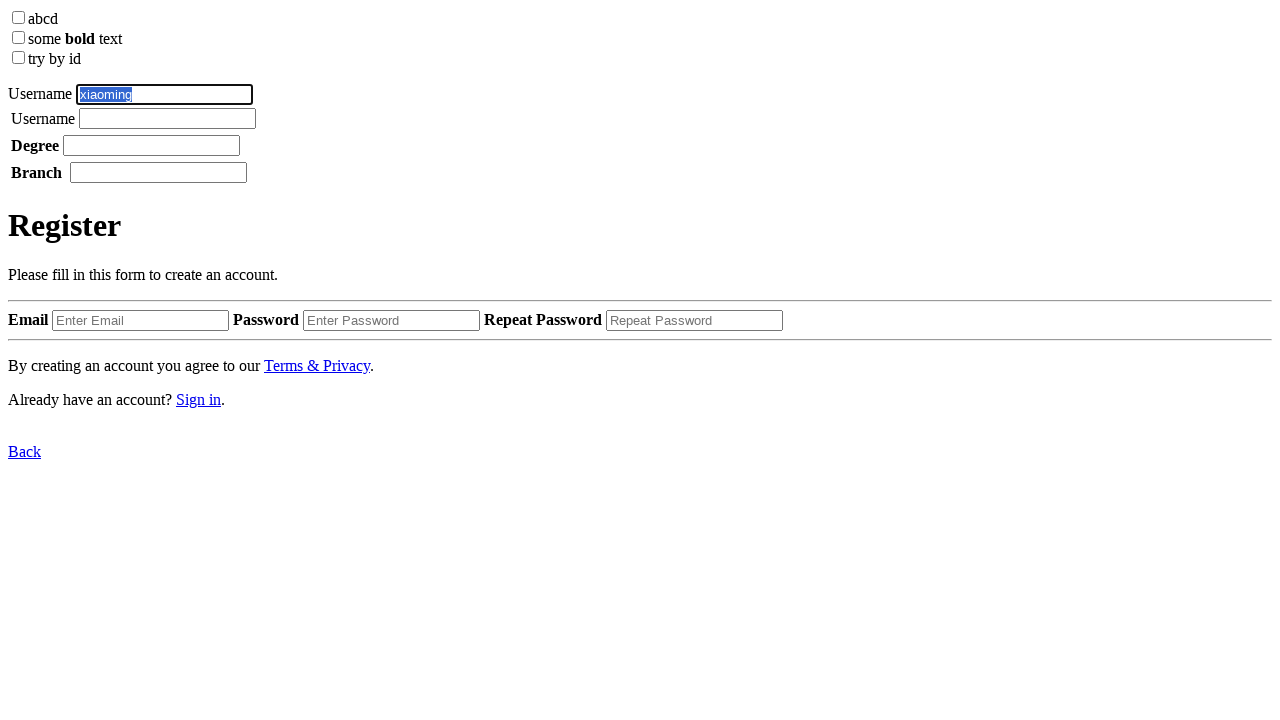

Waited 1 second for text selection to complete
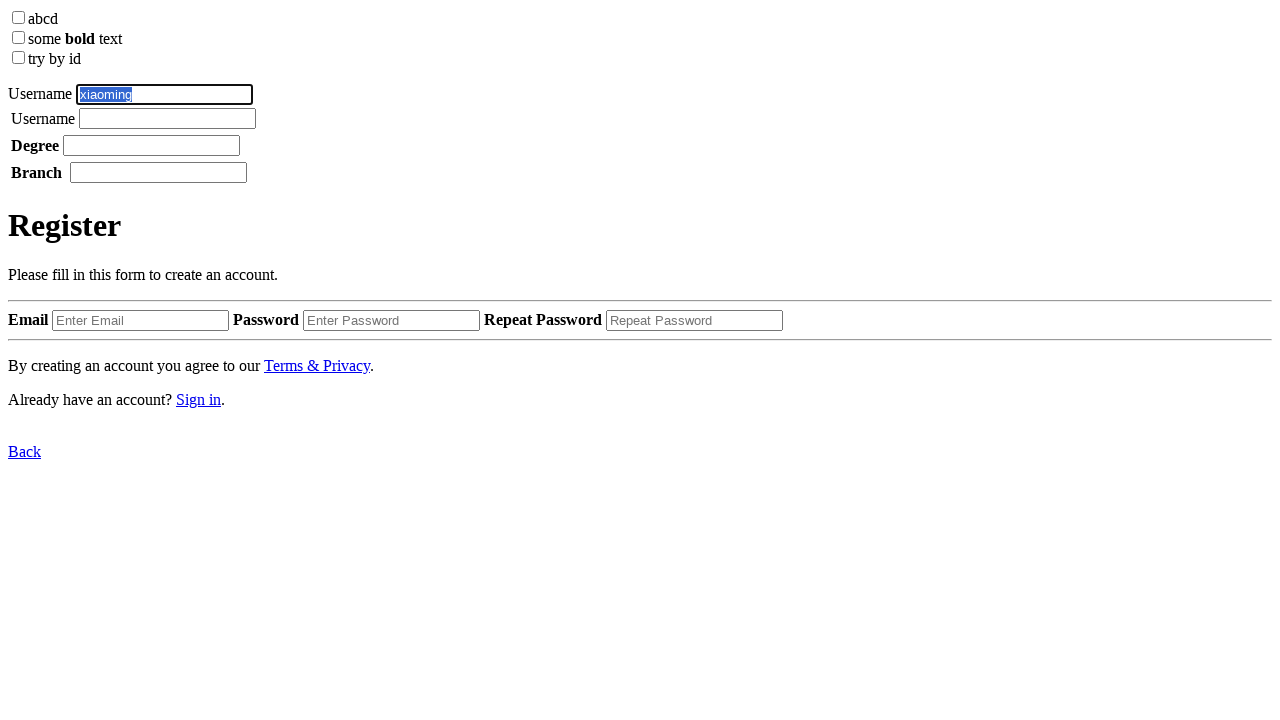

Copied selected text with Ctrl+C
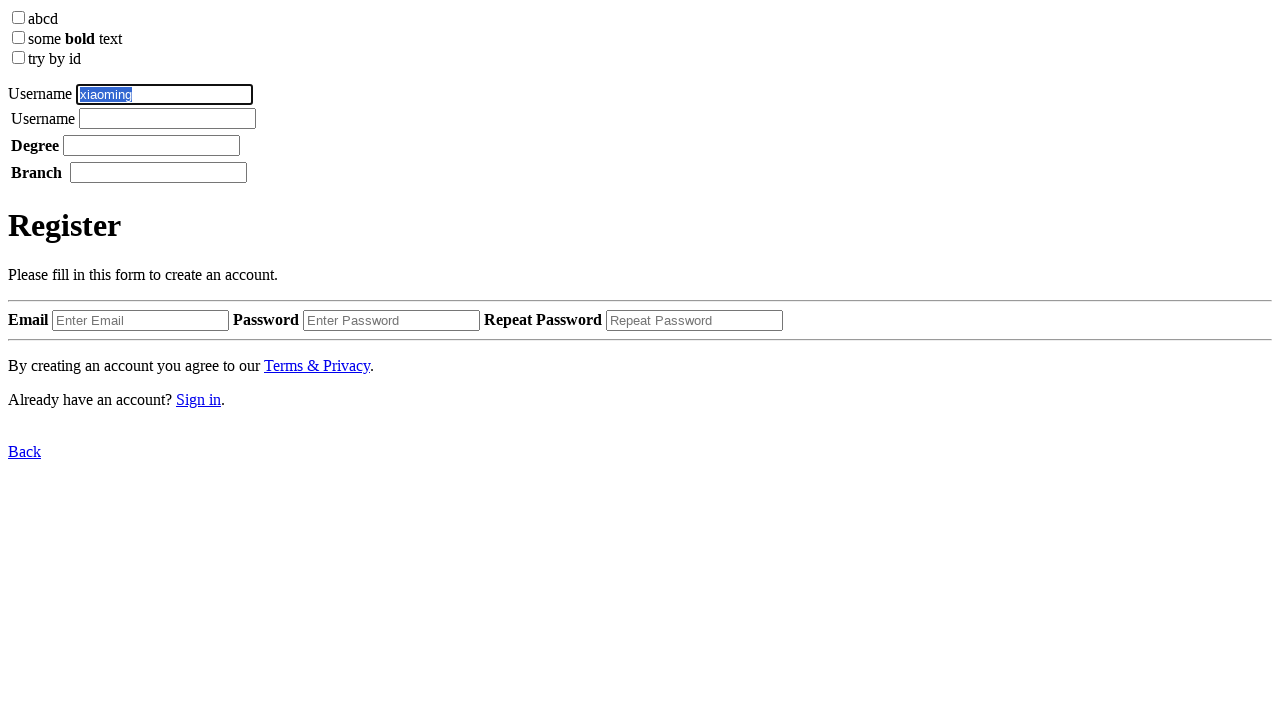

Waited 1 second for copy operation to complete
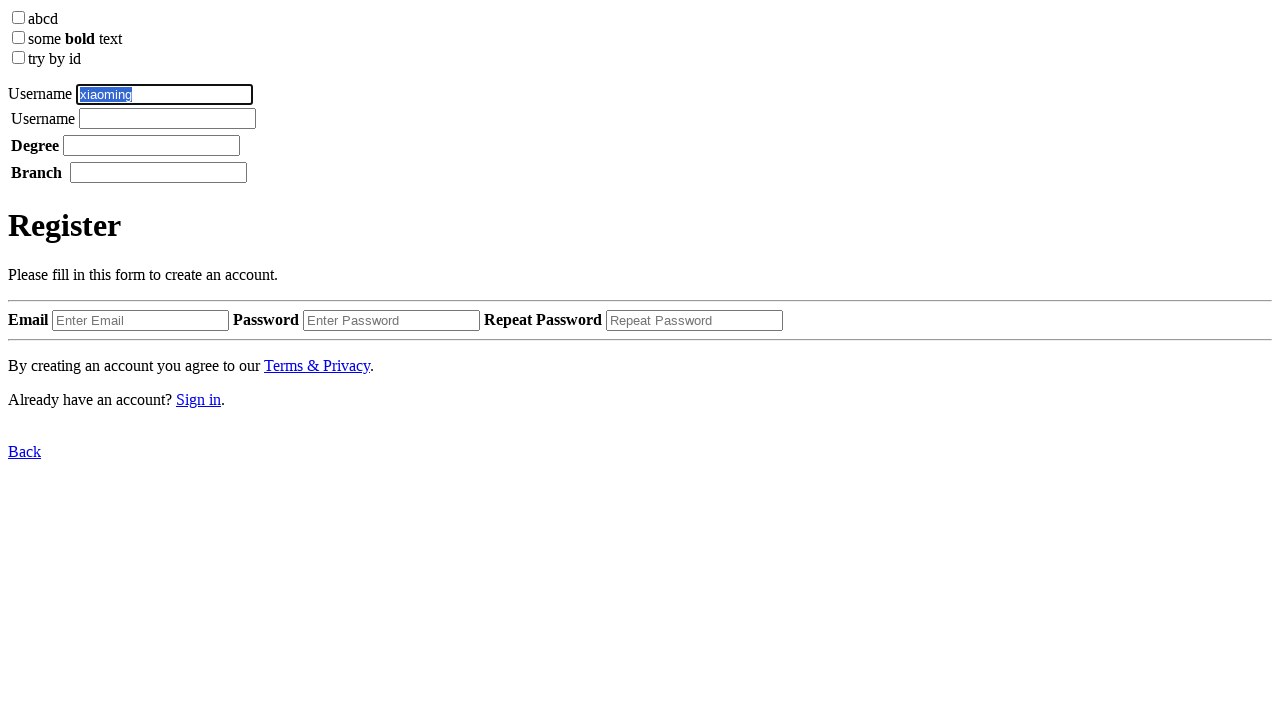

Clicked on second input field to focus at (168, 118) on xpath=/html/body/label[2]/table/tbody/tr/td[2]/input
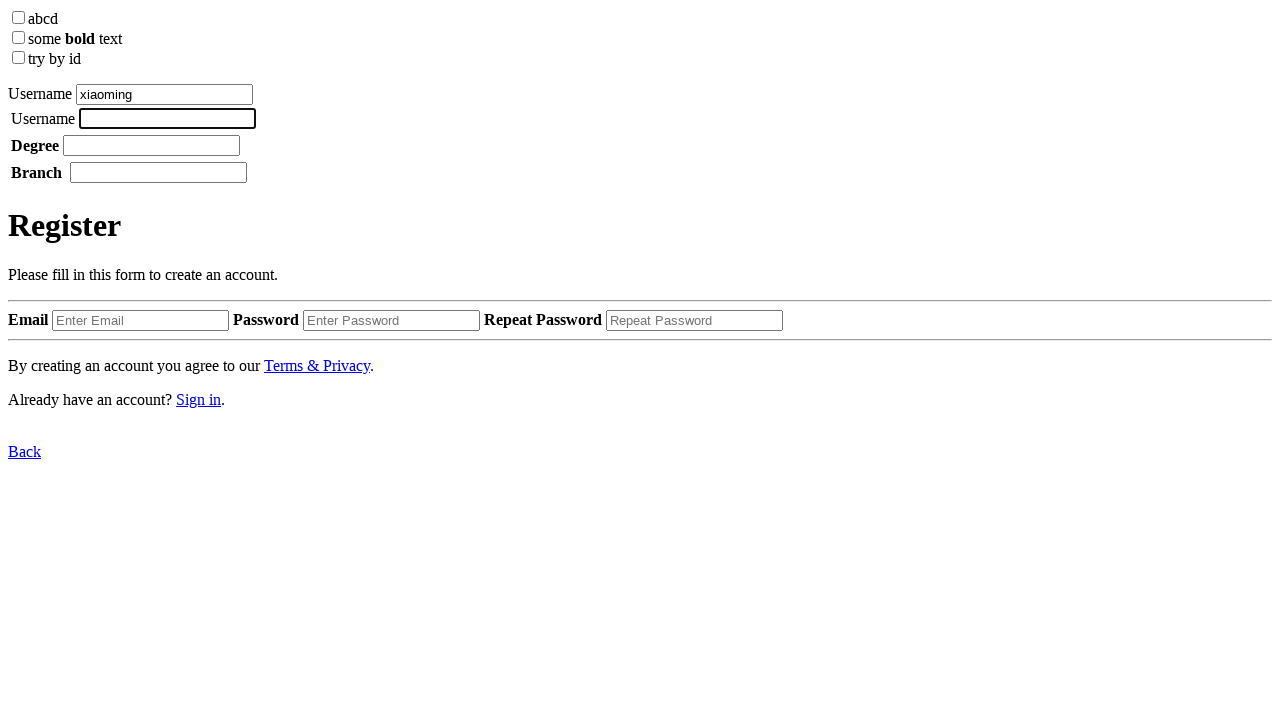

Pasted text into second field with Ctrl+V
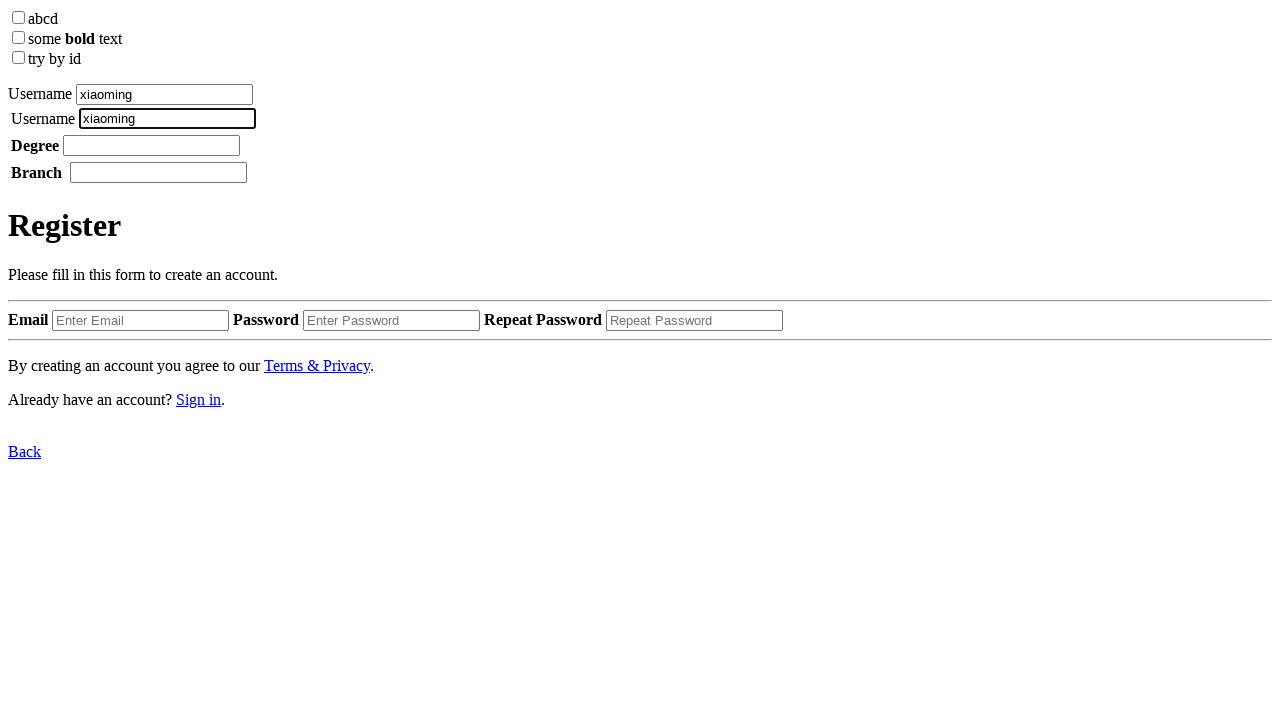

Waited 3 seconds for paste operation to complete
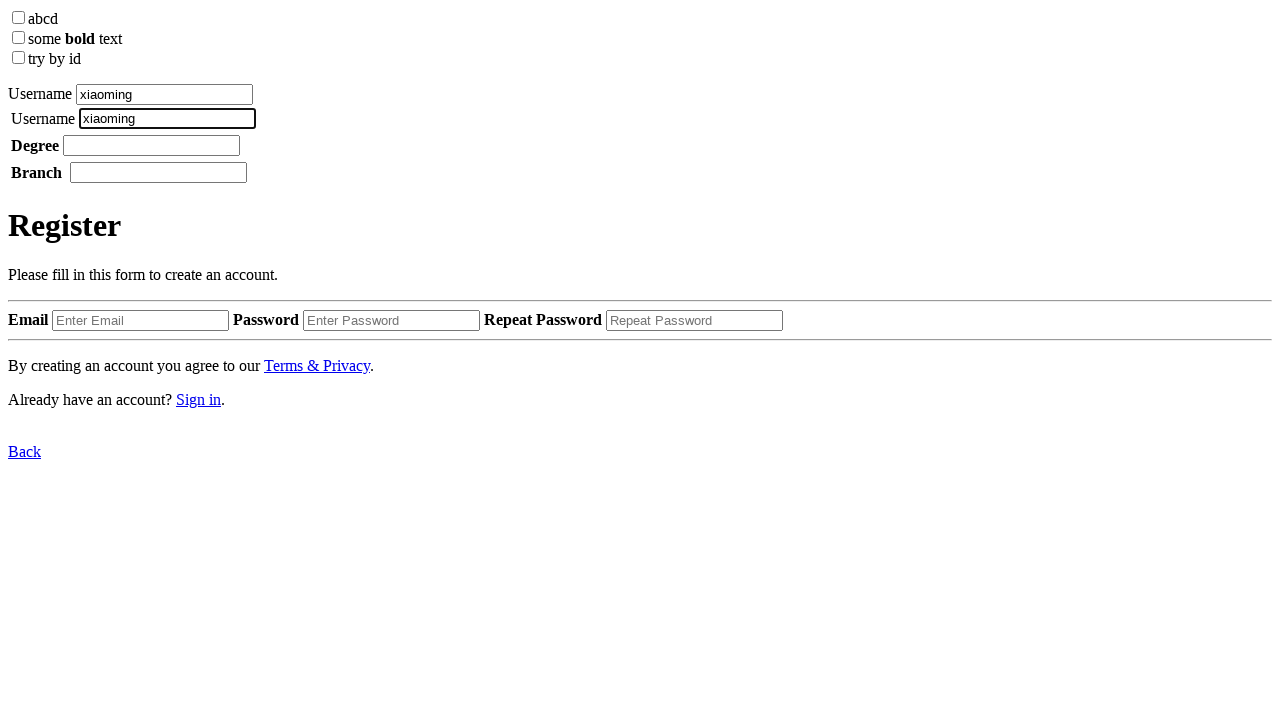

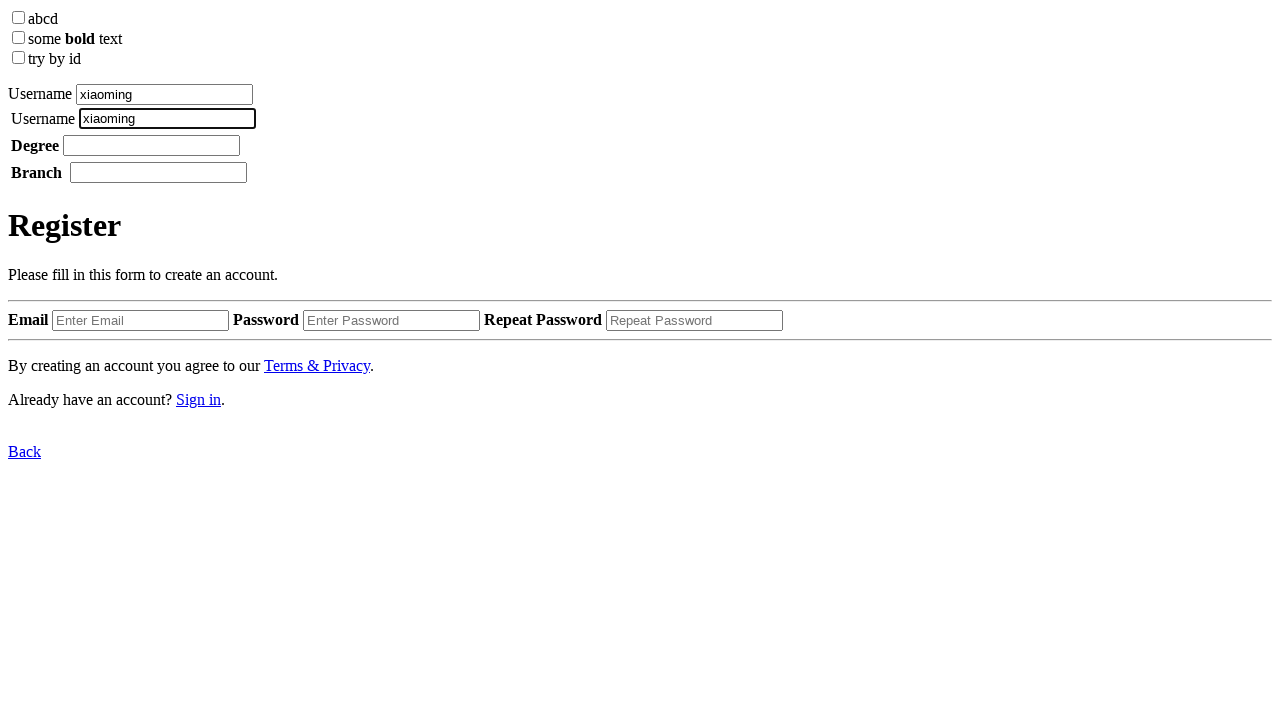